Tests implicit wait by navigating to dynamic loading example, triggering element rendering, and verifying the Hello World message appears

Starting URL: https://the-internet.herokuapp.com/dynamic_loading

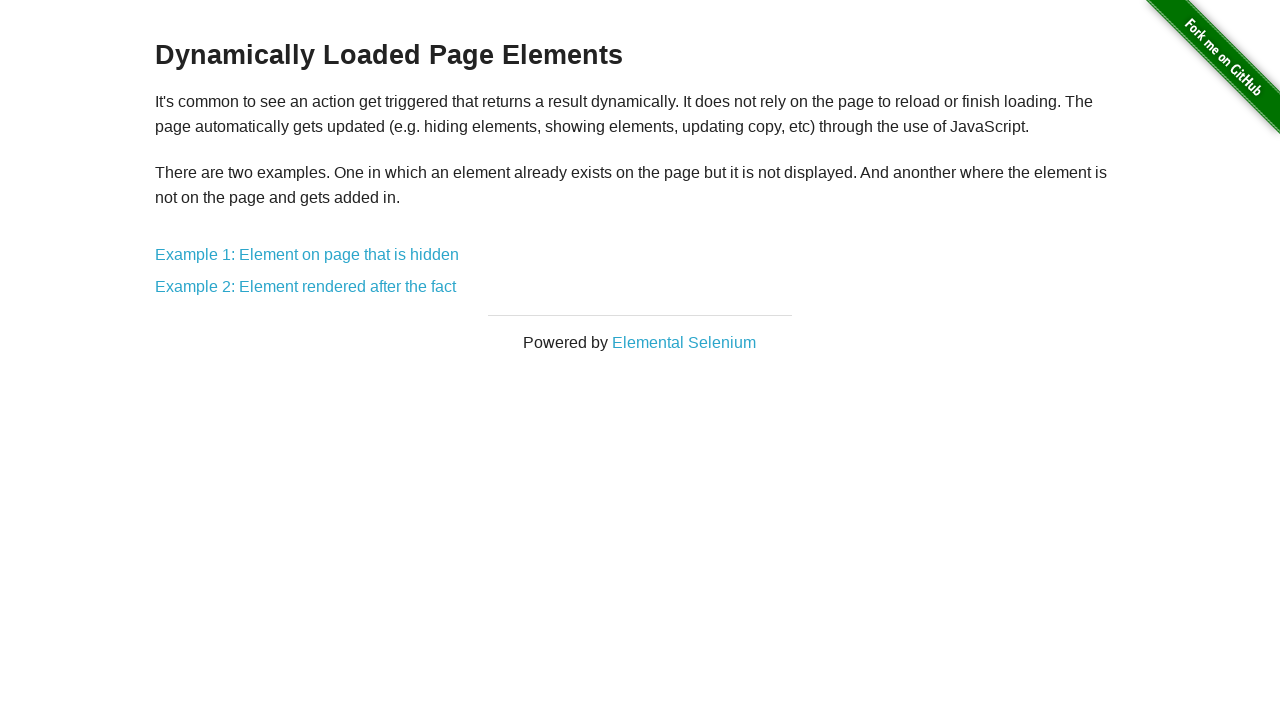

Clicked on Example 2: Element rendered after the fact link at (306, 287) on text=Example 2: Element rendered after the fact
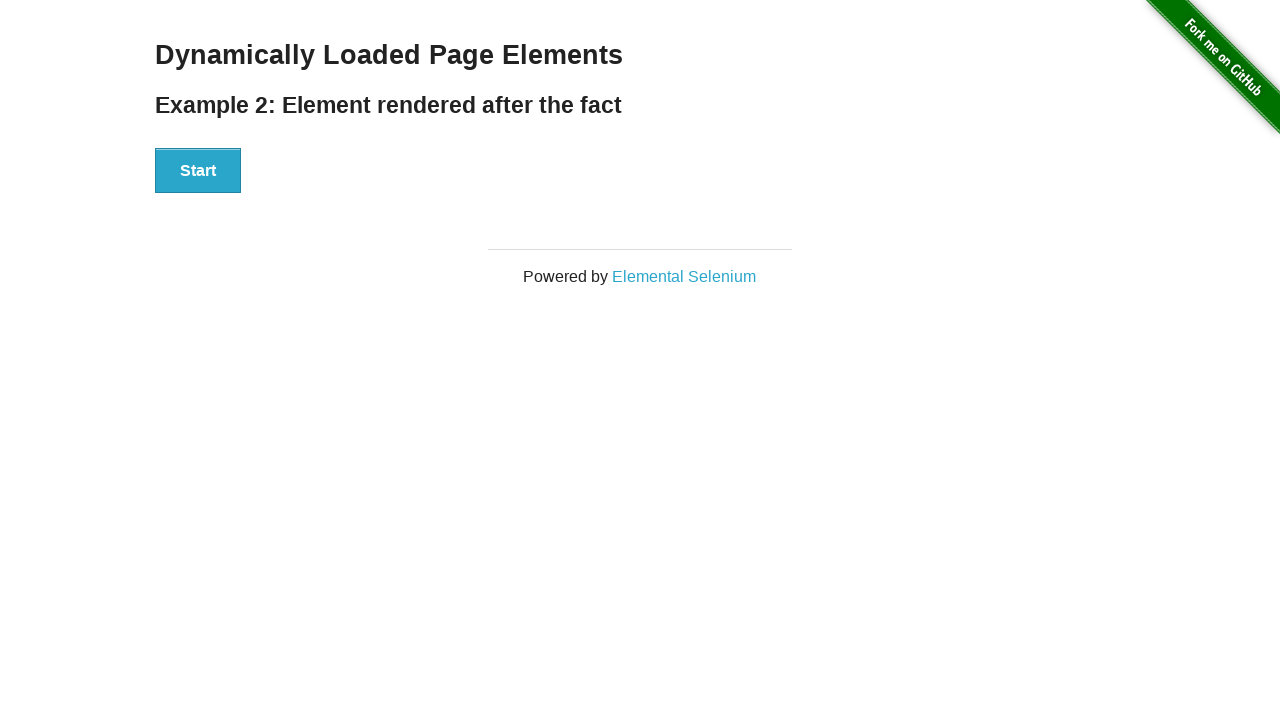

Clicked the Start button to trigger dynamic element rendering at (198, 171) on xpath=//div[@id='start']/button
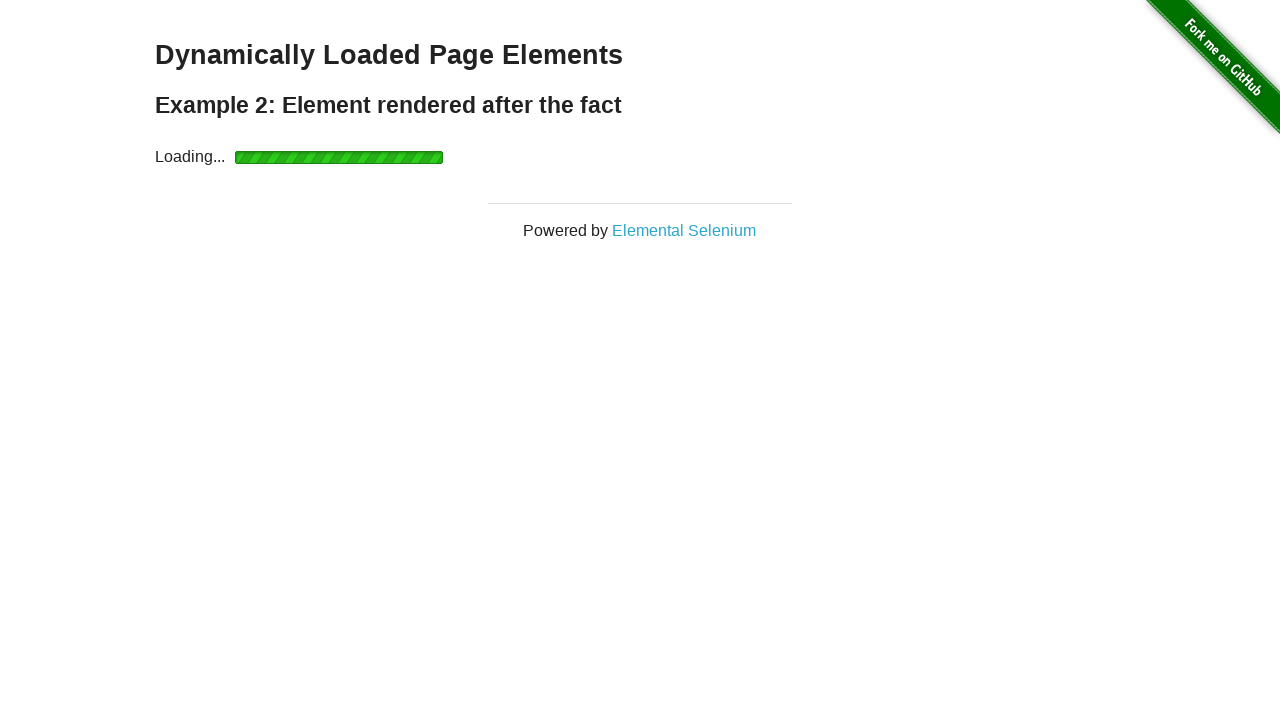

Verified that the 'Hello World!' message appeared after implicit wait
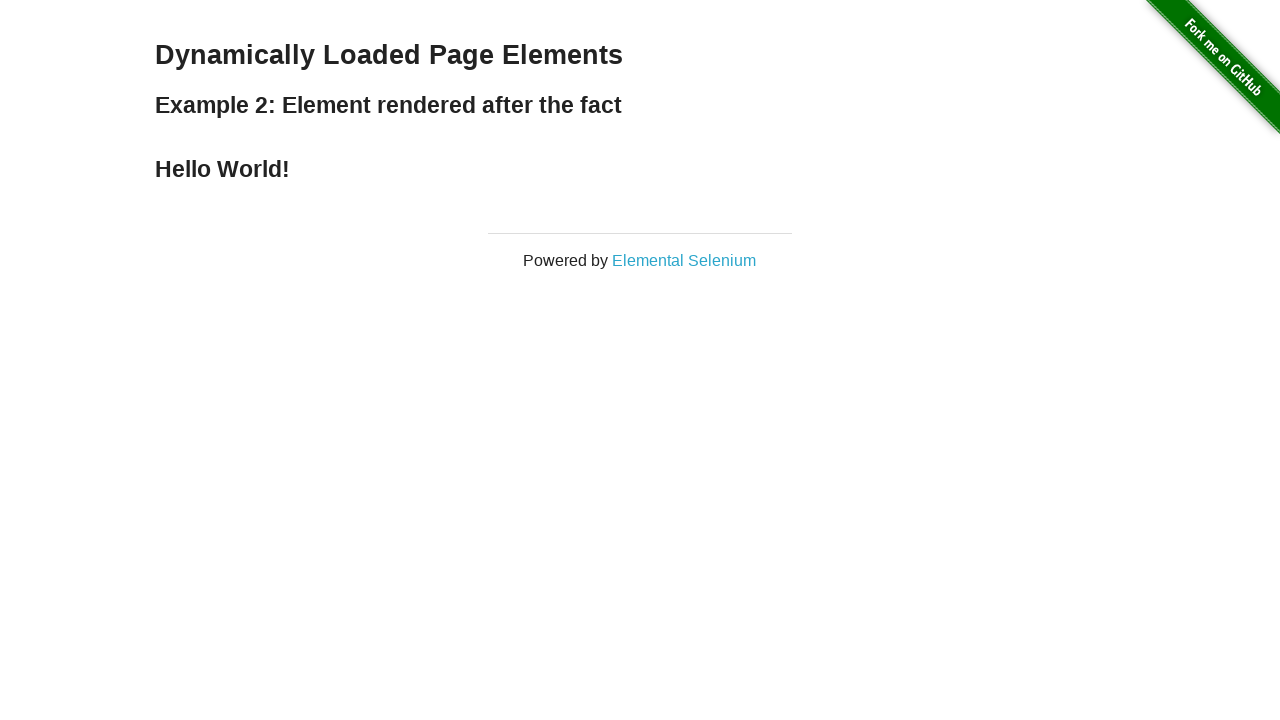

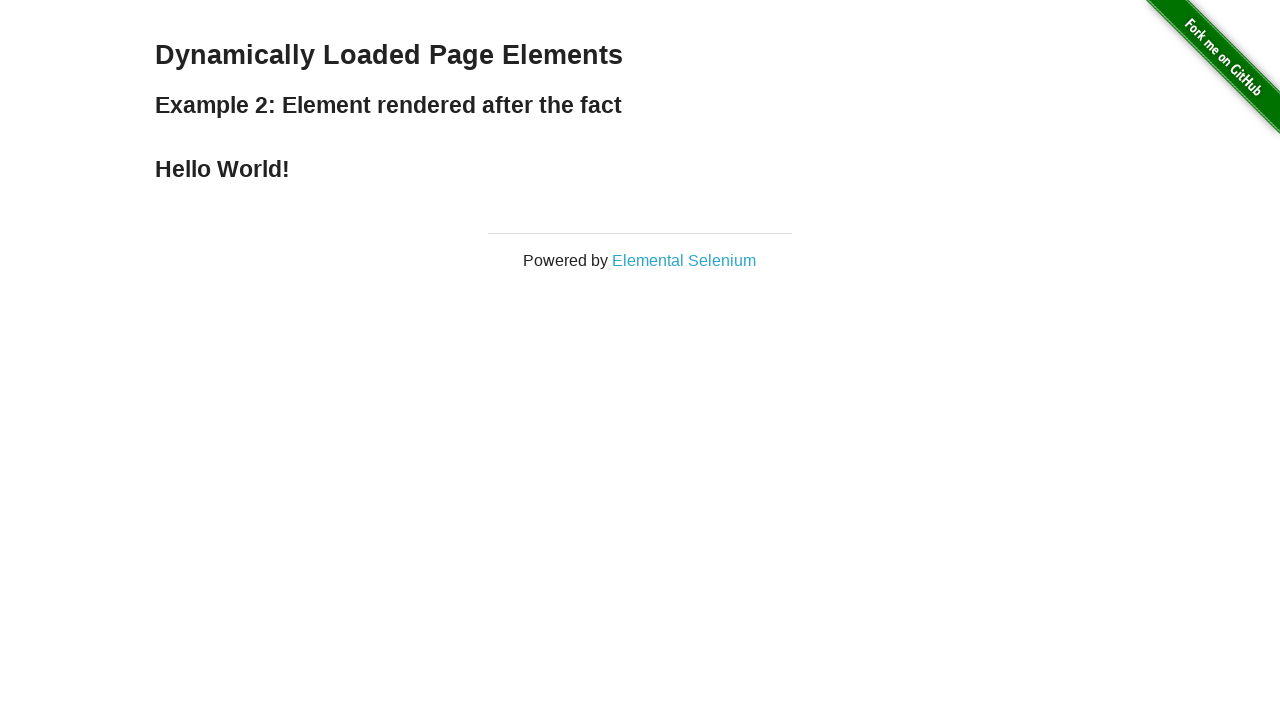